Navigates to Starbucks Korea store locator, clicks on regional search, selects a province (Jeju), and clicks to view all stores in that region

Starting URL: https://www.starbucks.co.kr/store/store_map.do

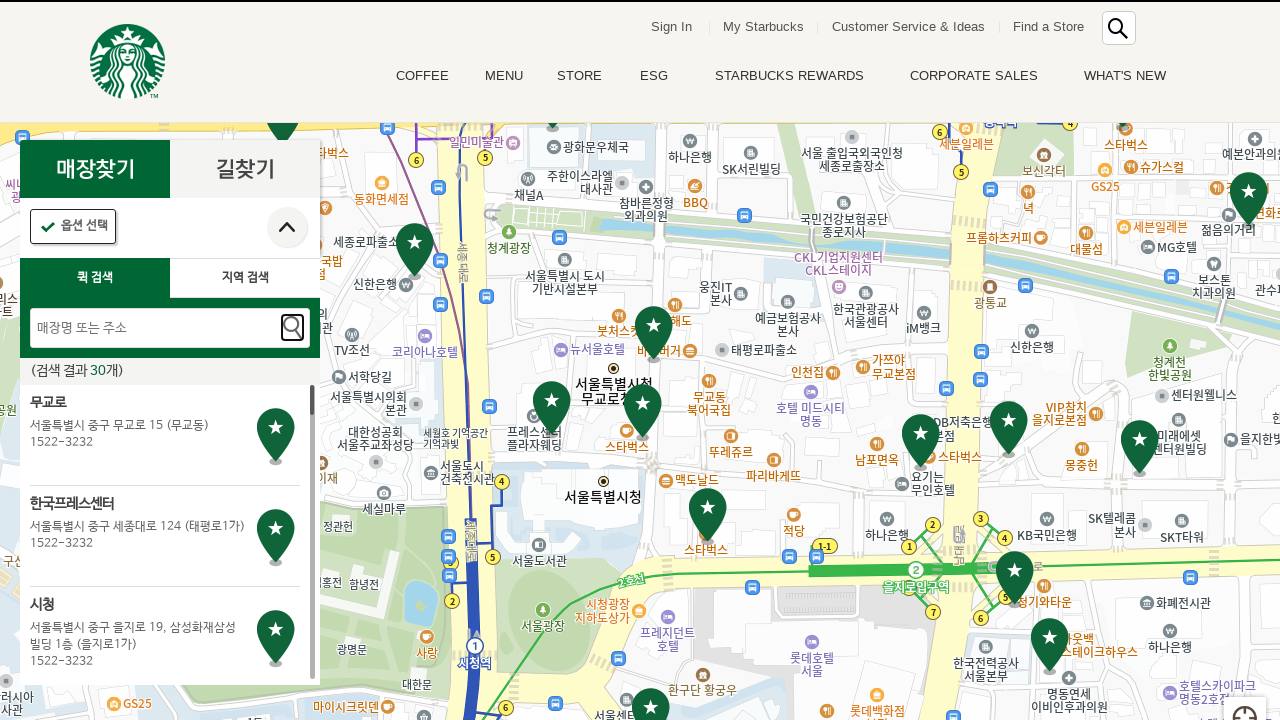

Waited for page to load (networkidle)
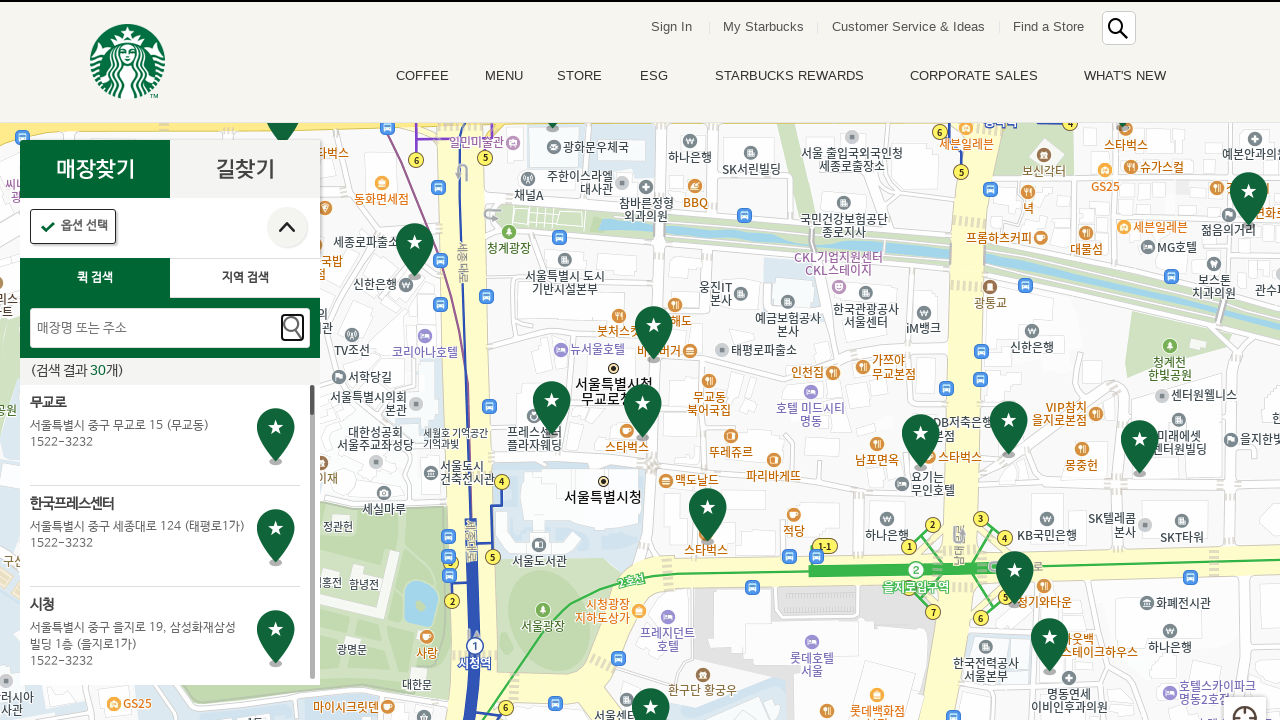

Clicked on regional search tab at (245, 278) on #container > div > form > fieldset > div > section > article.find_store_cont > a
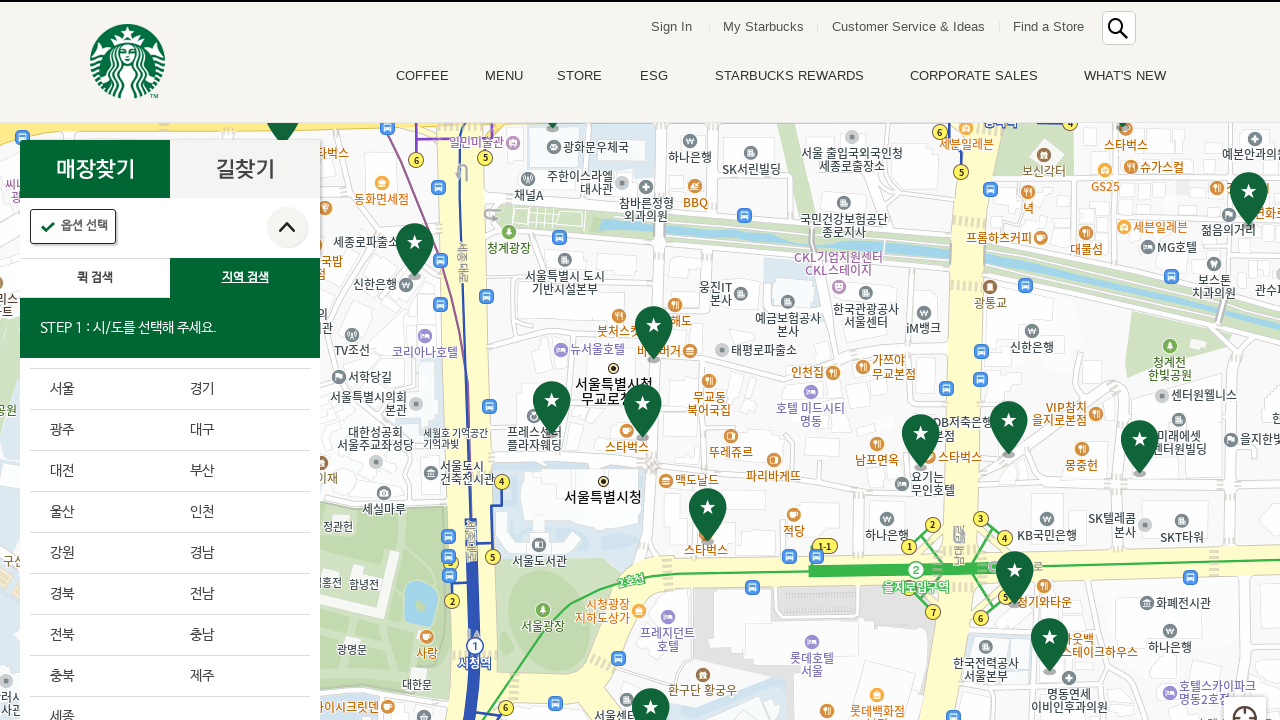

Waited 2 seconds for regional search interface to load
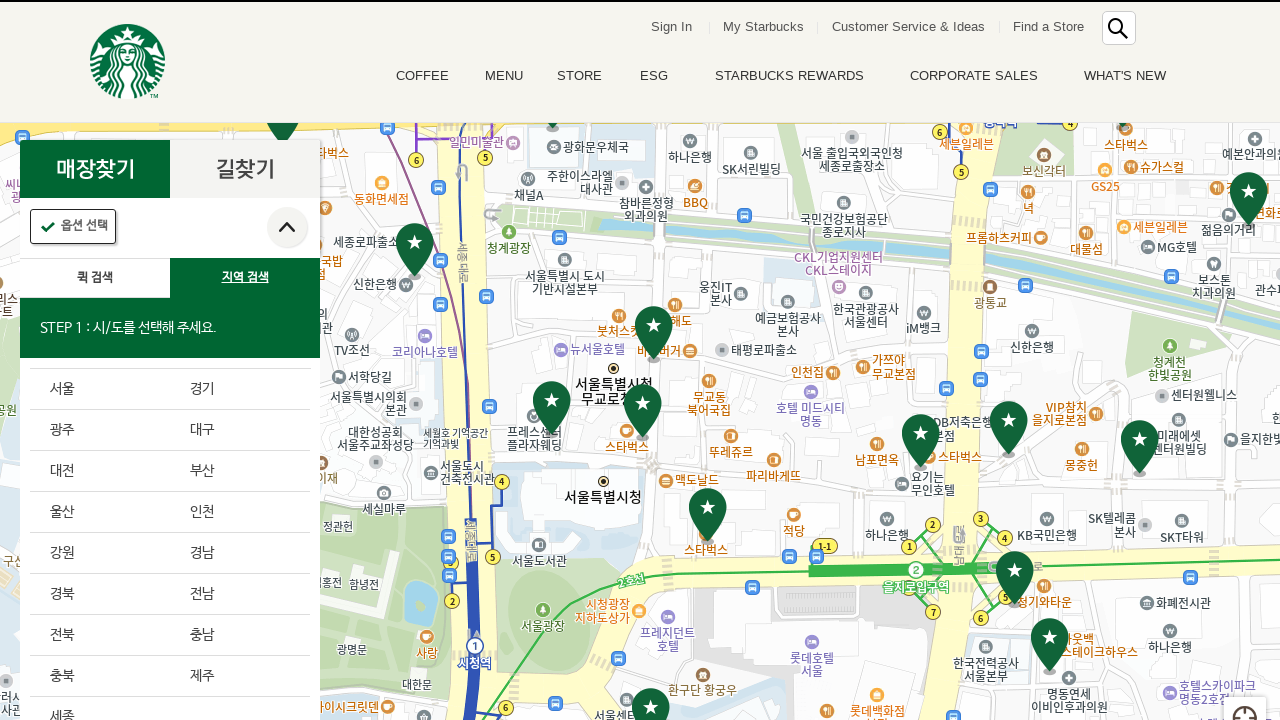

Selected Jeju province (16th item in province list) at (240, 676) on .loca_step1_cont .sido_arae_box li:nth-child(16)
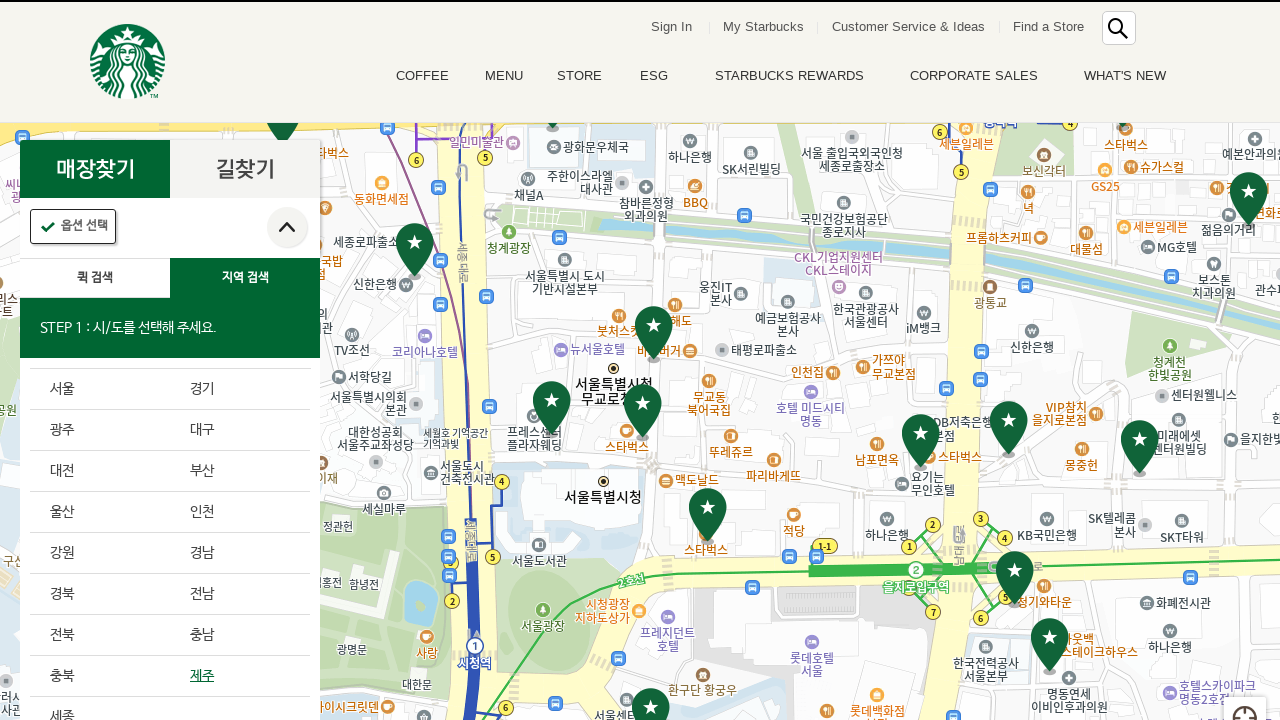

Waited 2 seconds for province selection to be processed
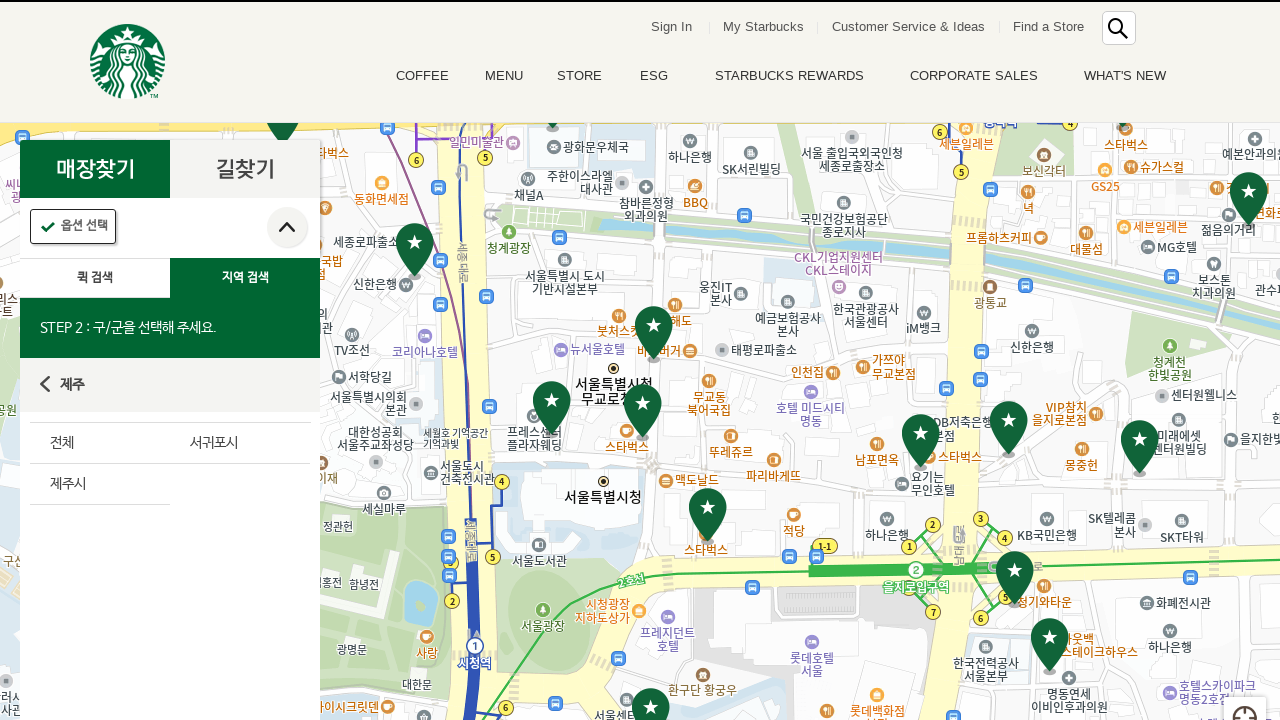

Clicked on 'All' option to view all stores in Jeju region at (100, 443) on #mCSB_2_container > ul > li:nth-child(1) > a
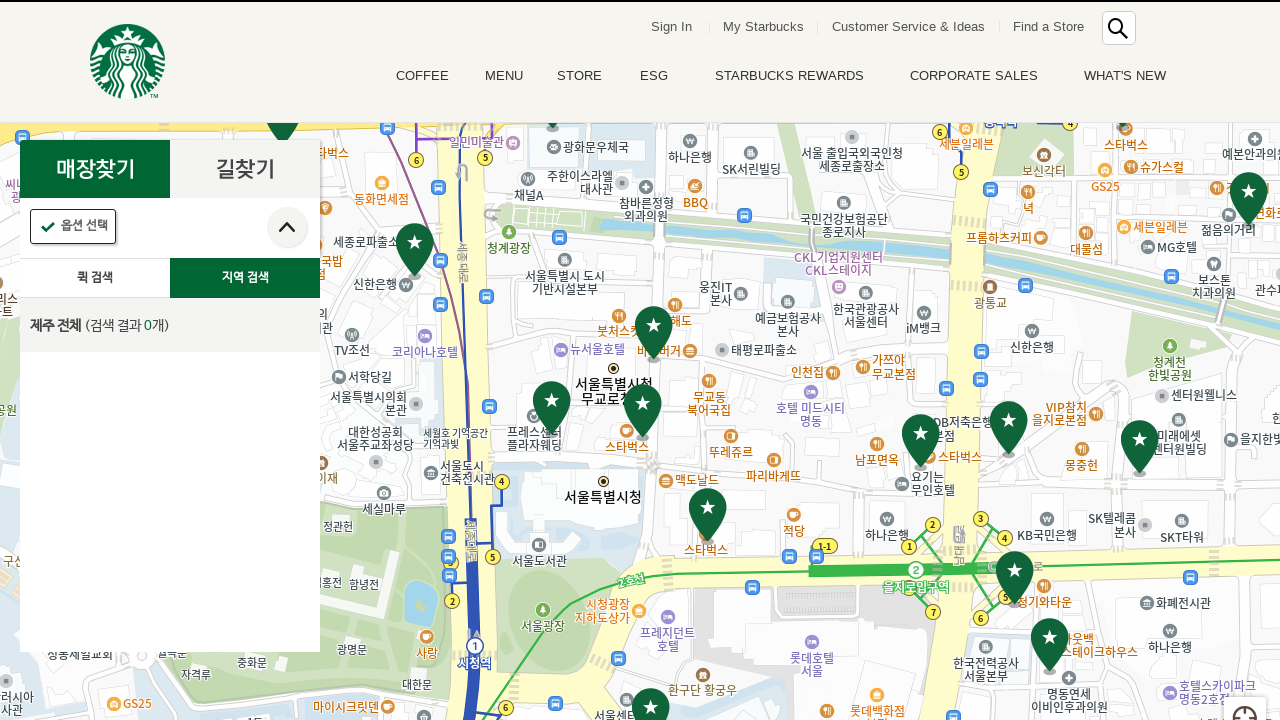

Search results loaded for all Jeju stores
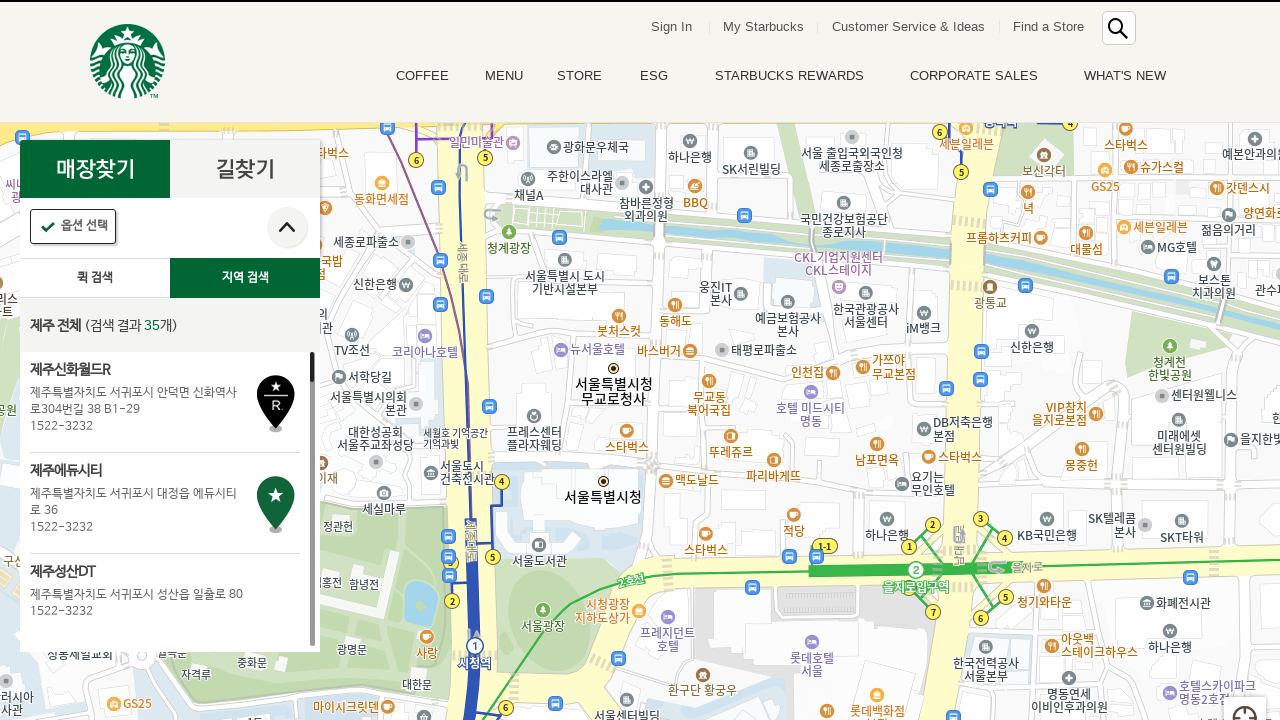

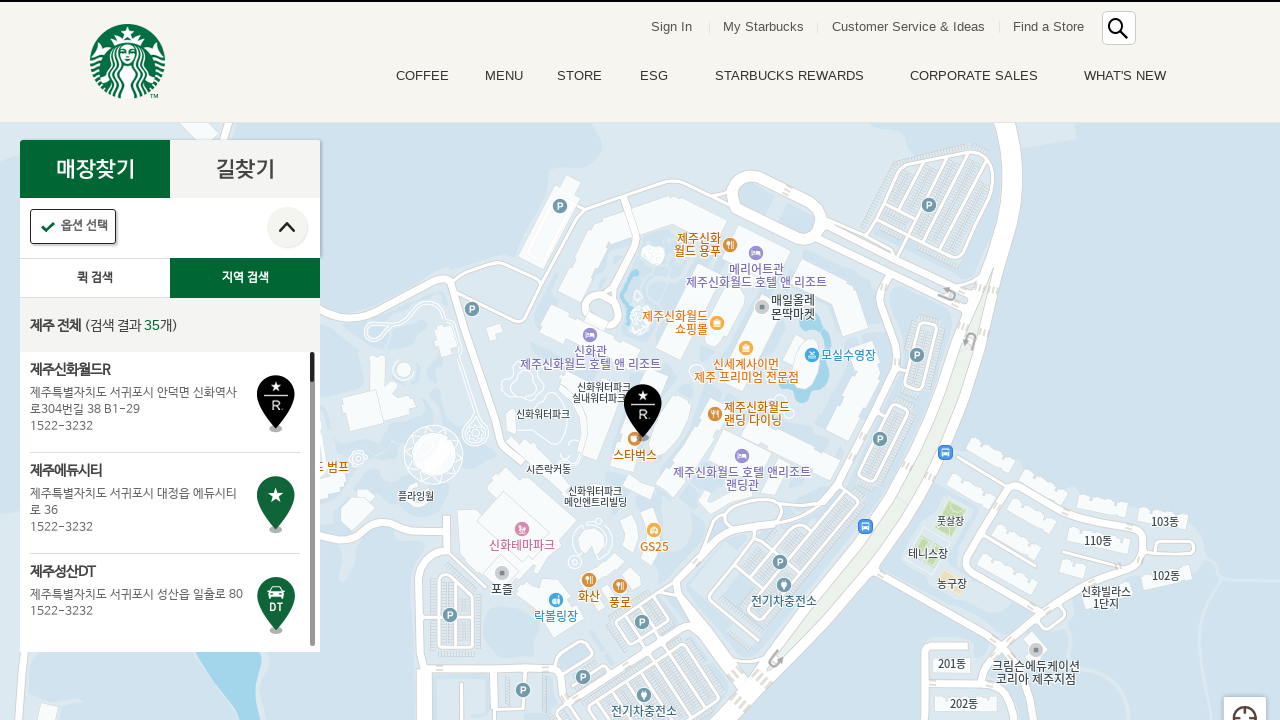